Tests scrolling functionality on a practice automation page, including window scrolling and scrolling within a specific table element

Starting URL: https://www.rahulshettyacademy.com/AutomationPractice/

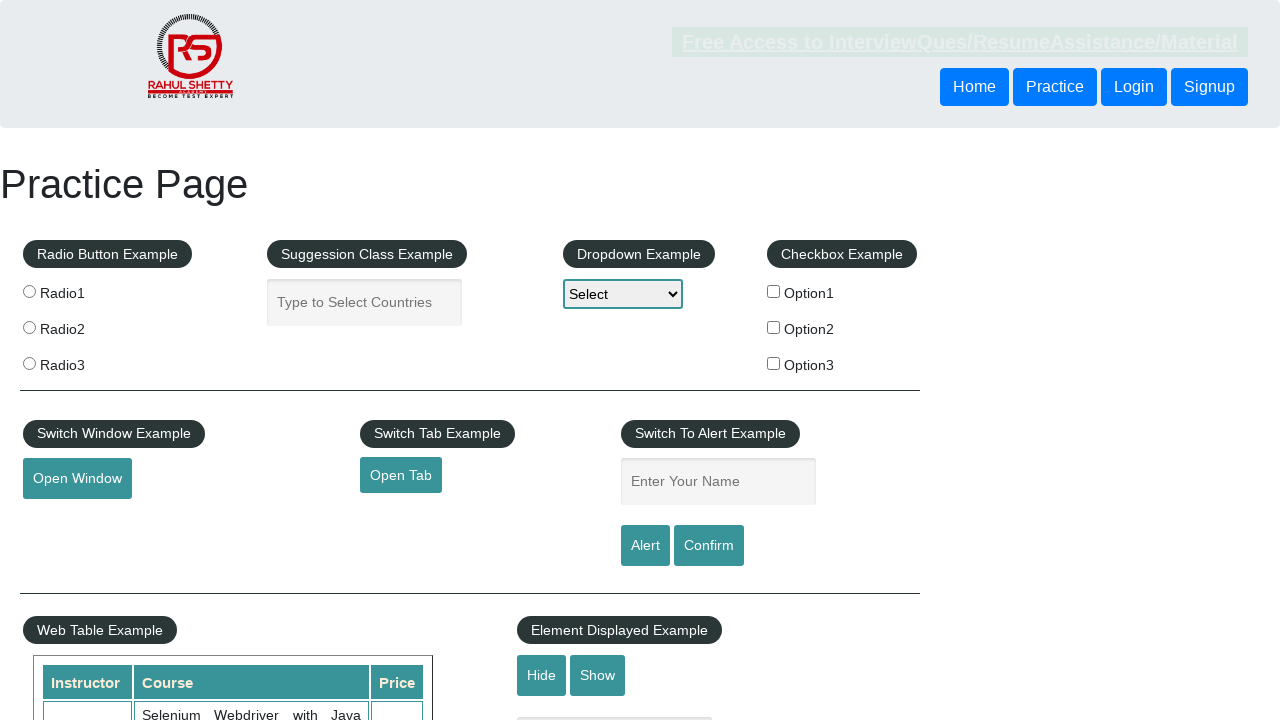

Scrolled window down by 500 pixels
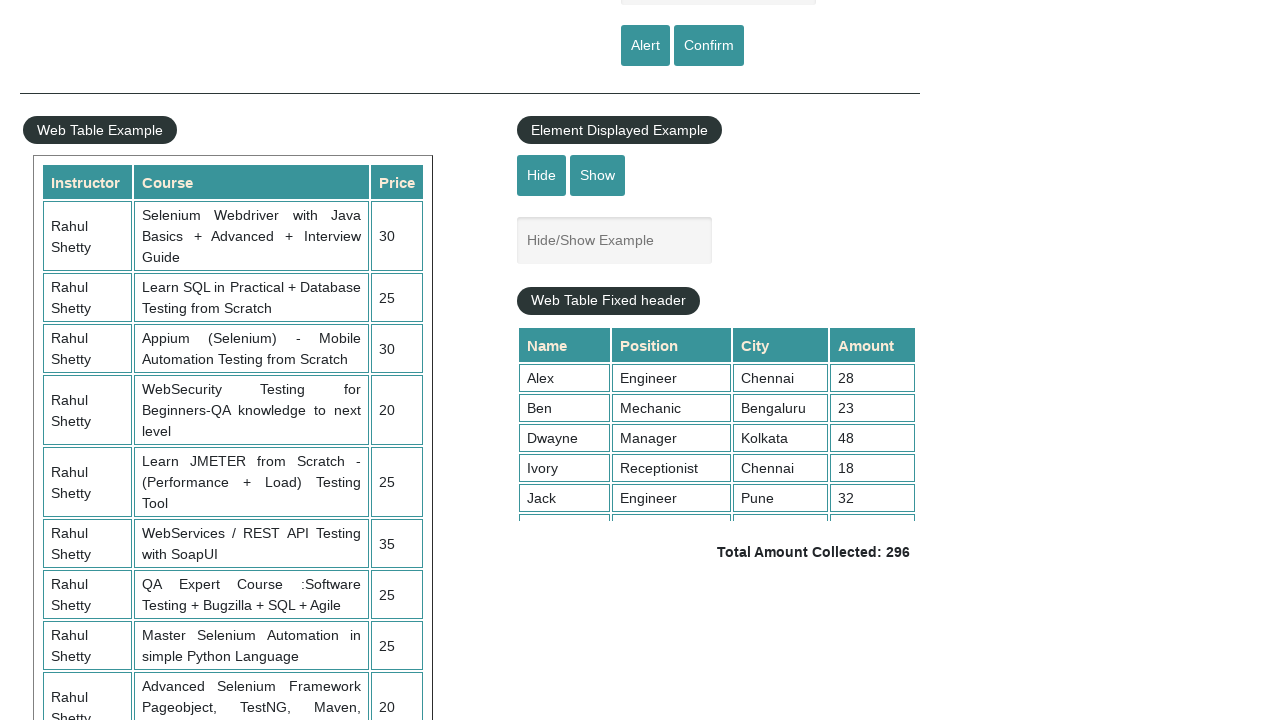

Waited 3 seconds for scroll to complete
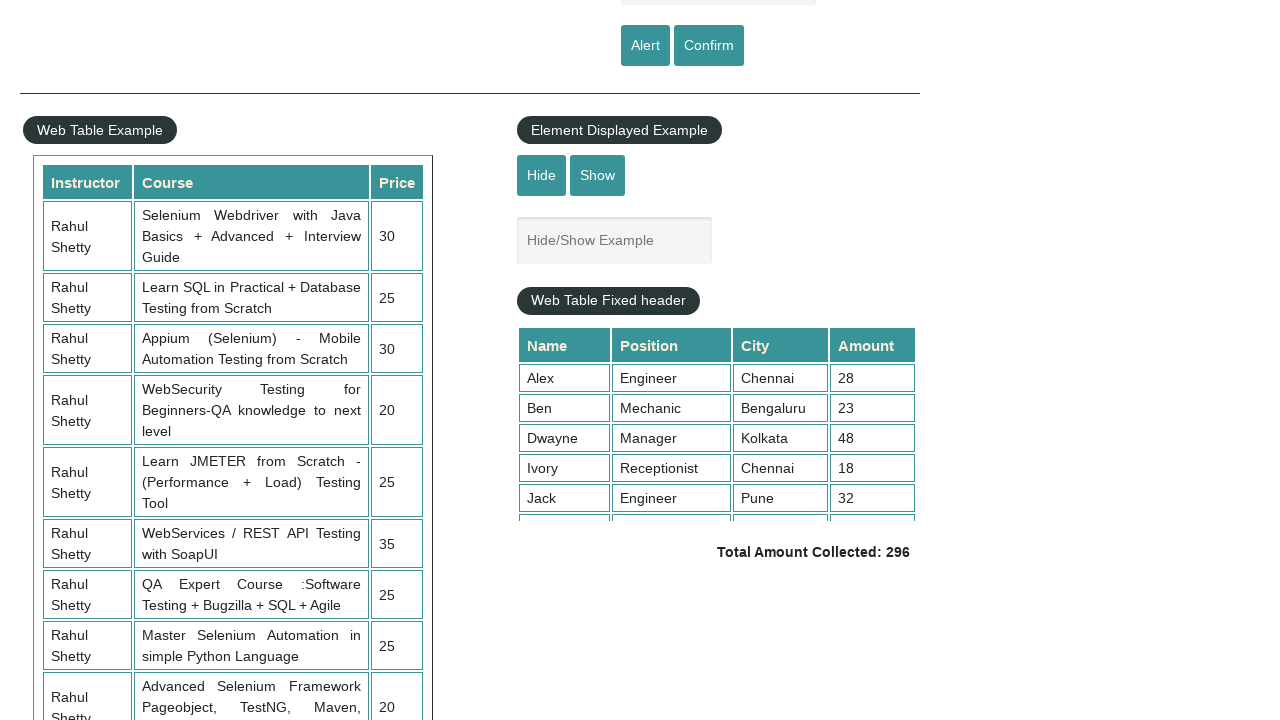

Scrolled table element to position 5000
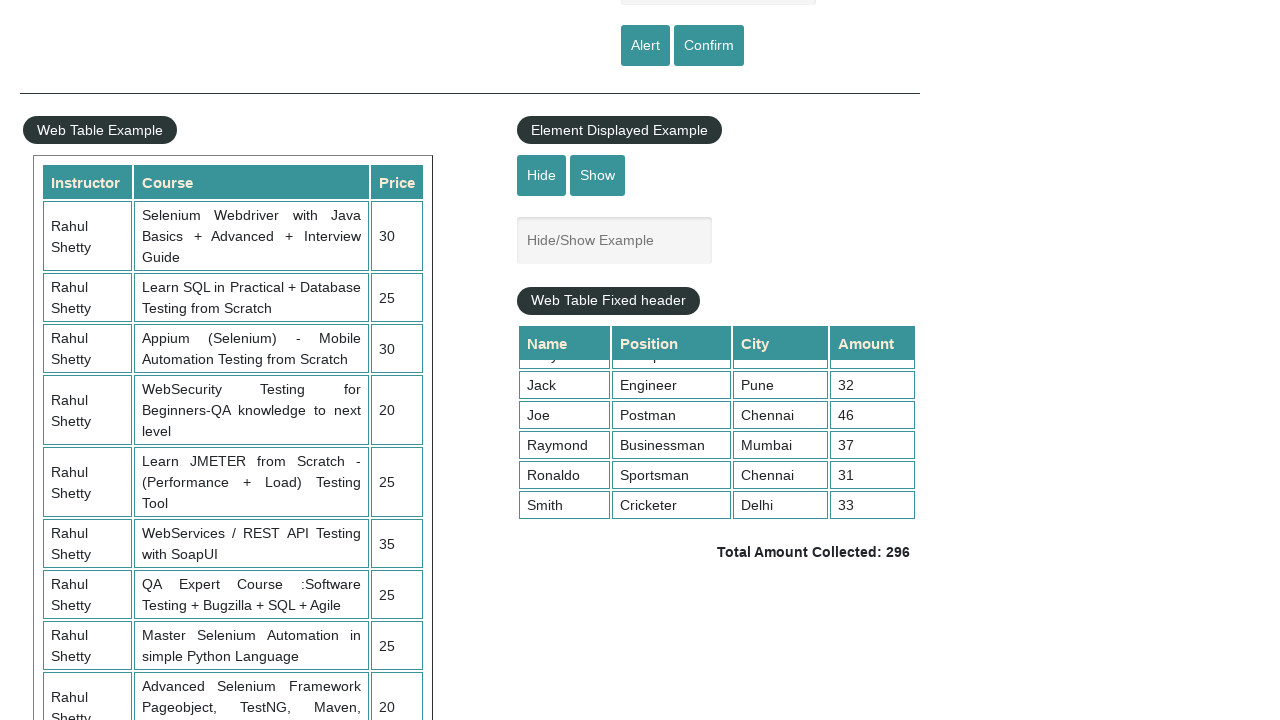

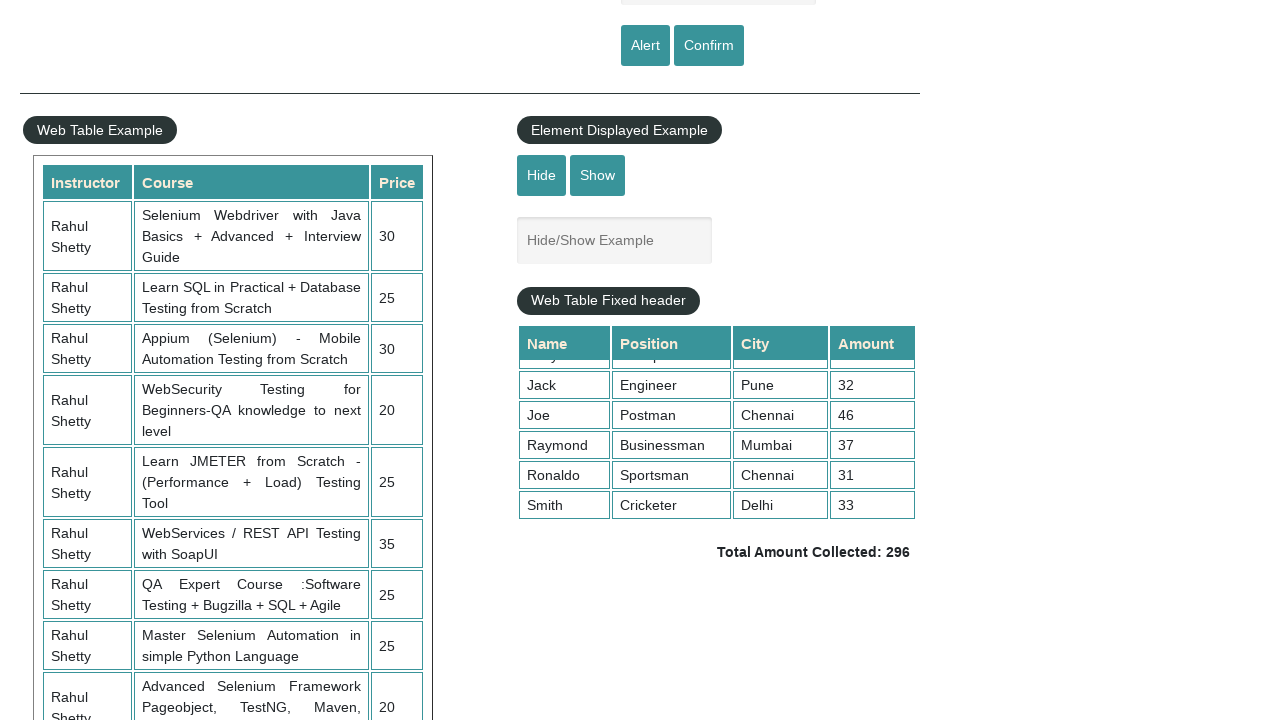